Tests alert prompt functionality by clicking a button to trigger a prompt dialog, entering text, and accepting it

Starting URL: https://demoqa.com/alerts

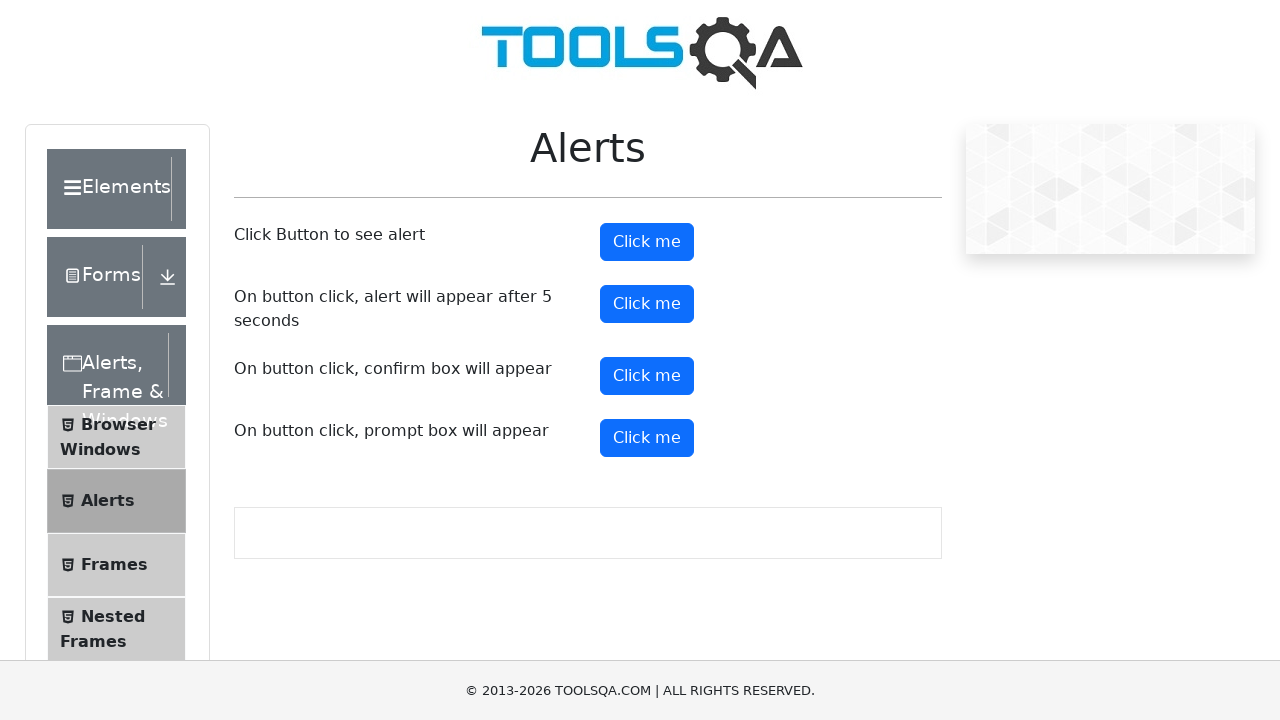

Scrolled down 400px to make prompt button visible
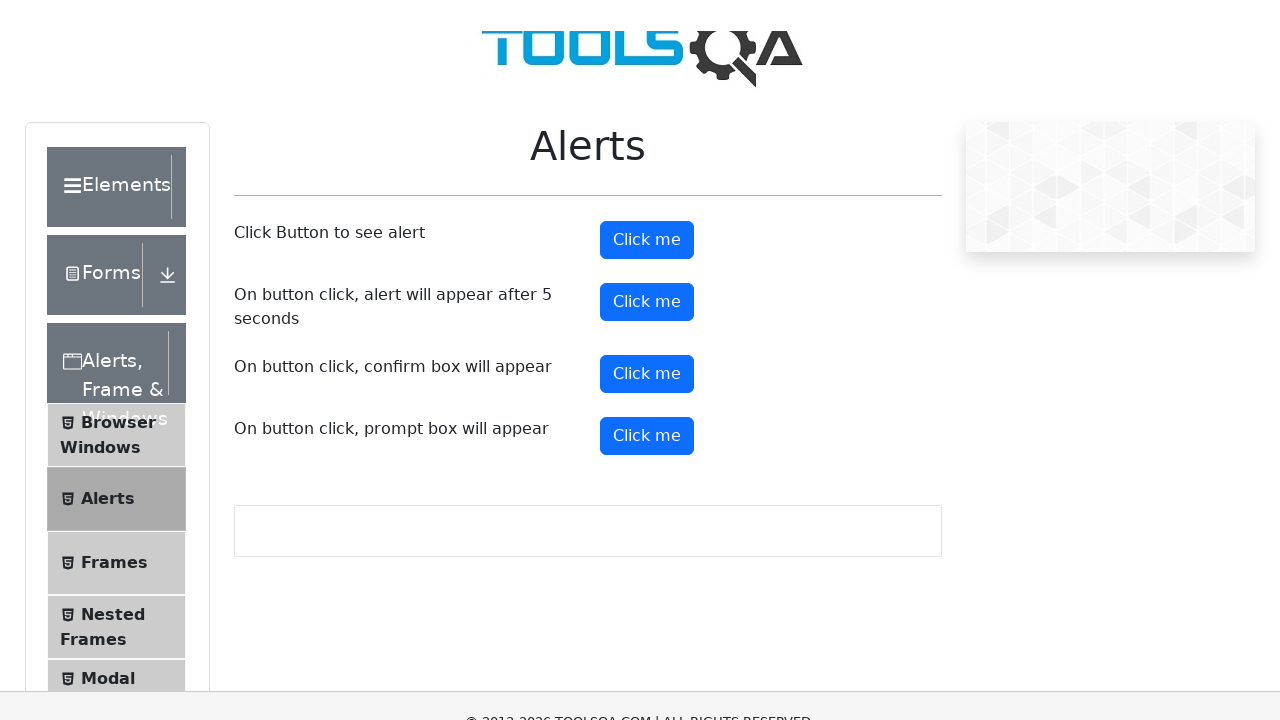

Clicked the prompt button to trigger alert dialog at (647, 44) on button#promtButton
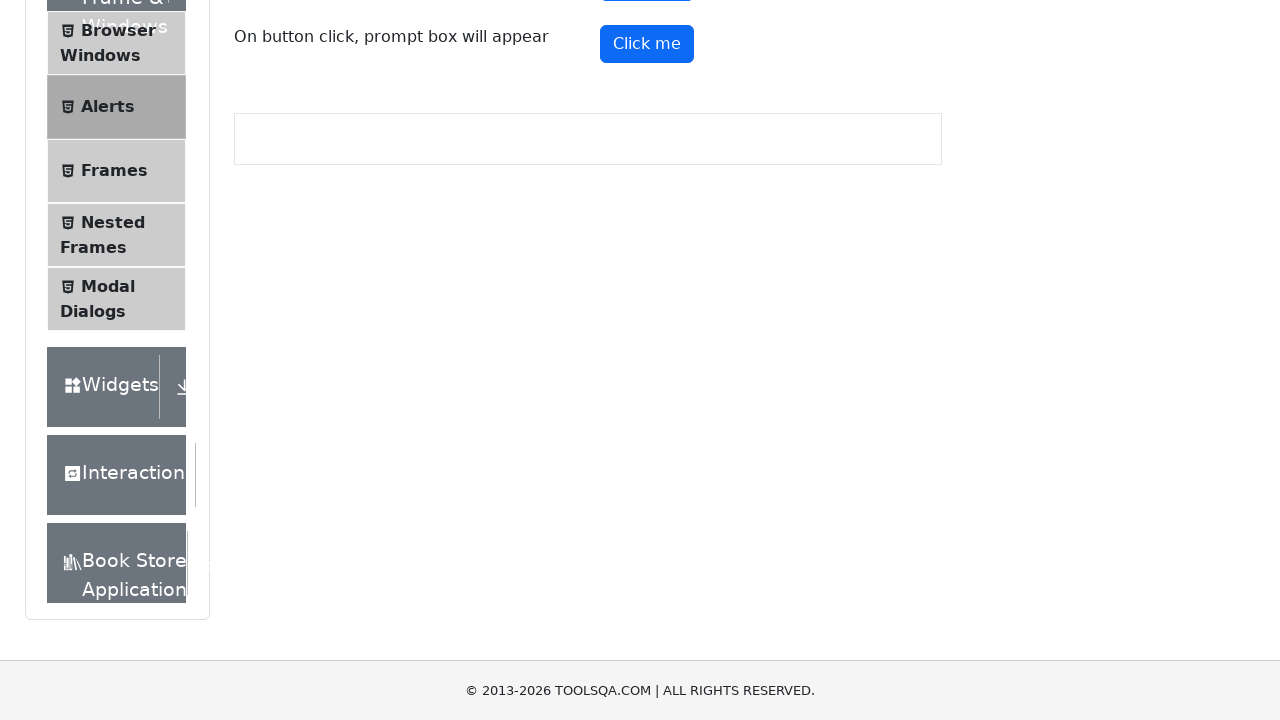

Set up dialog handler to accept prompt with text 'abc 123'
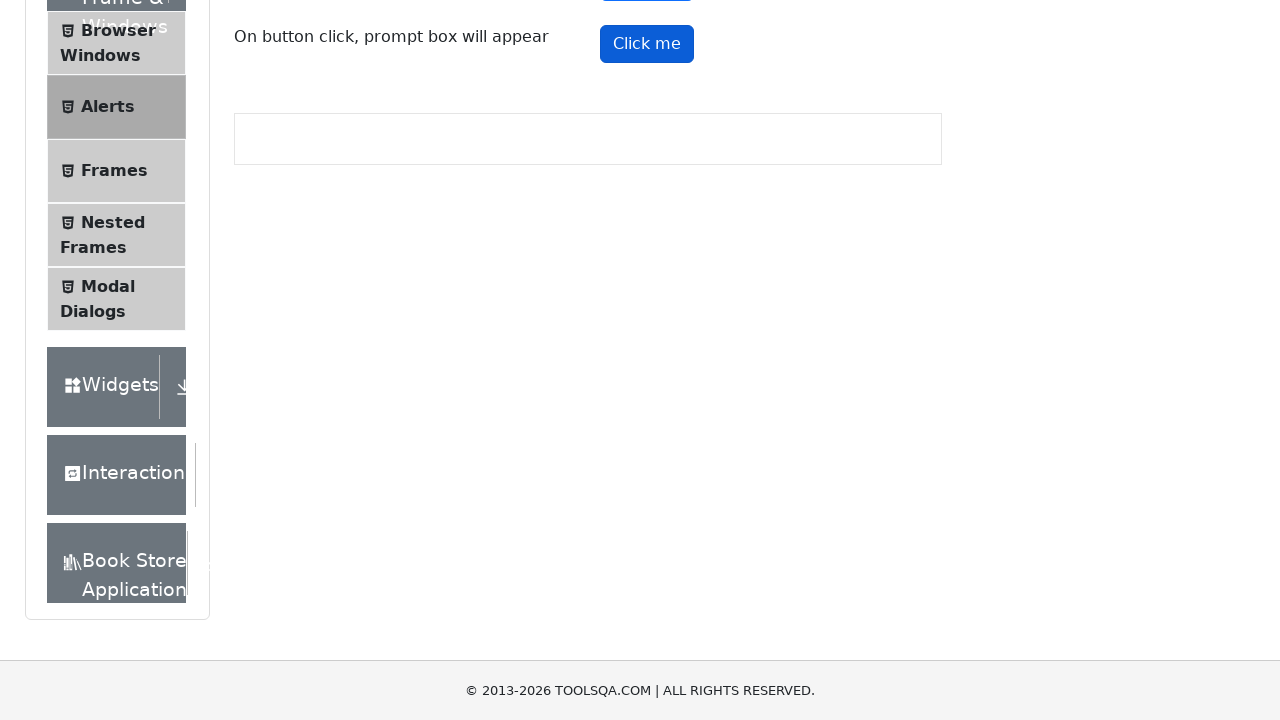

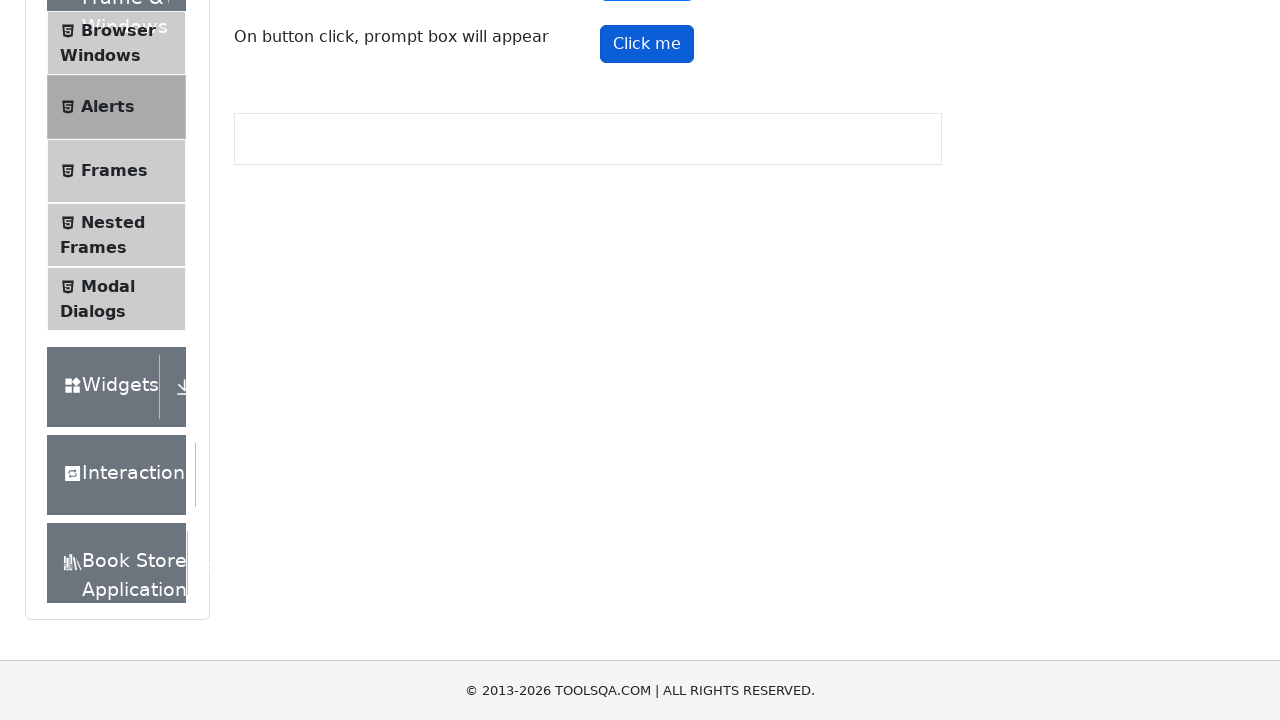